Tests an e-commerce flow by searching for a product, adding it to cart, and proceeding through checkout

Starting URL: https://rahulshettyacademy.com/seleniumPractise/#/

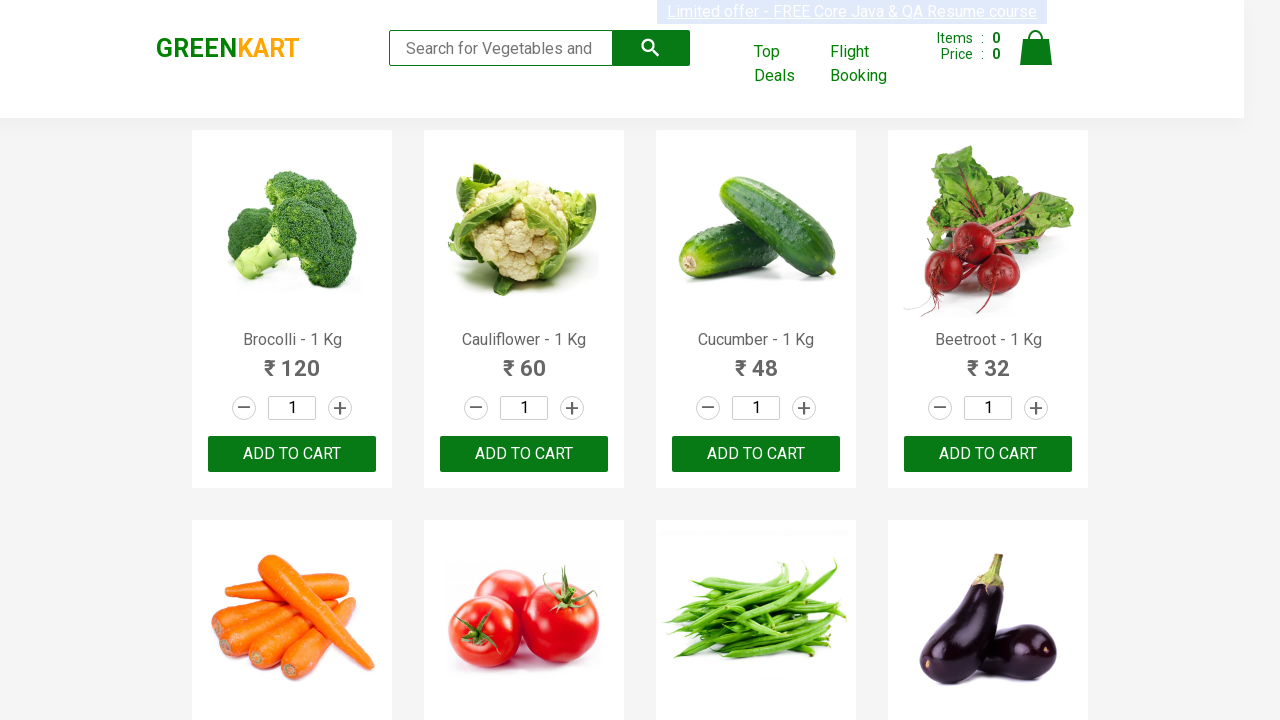

Filled search field with 'Cucumber' on .search-keyword
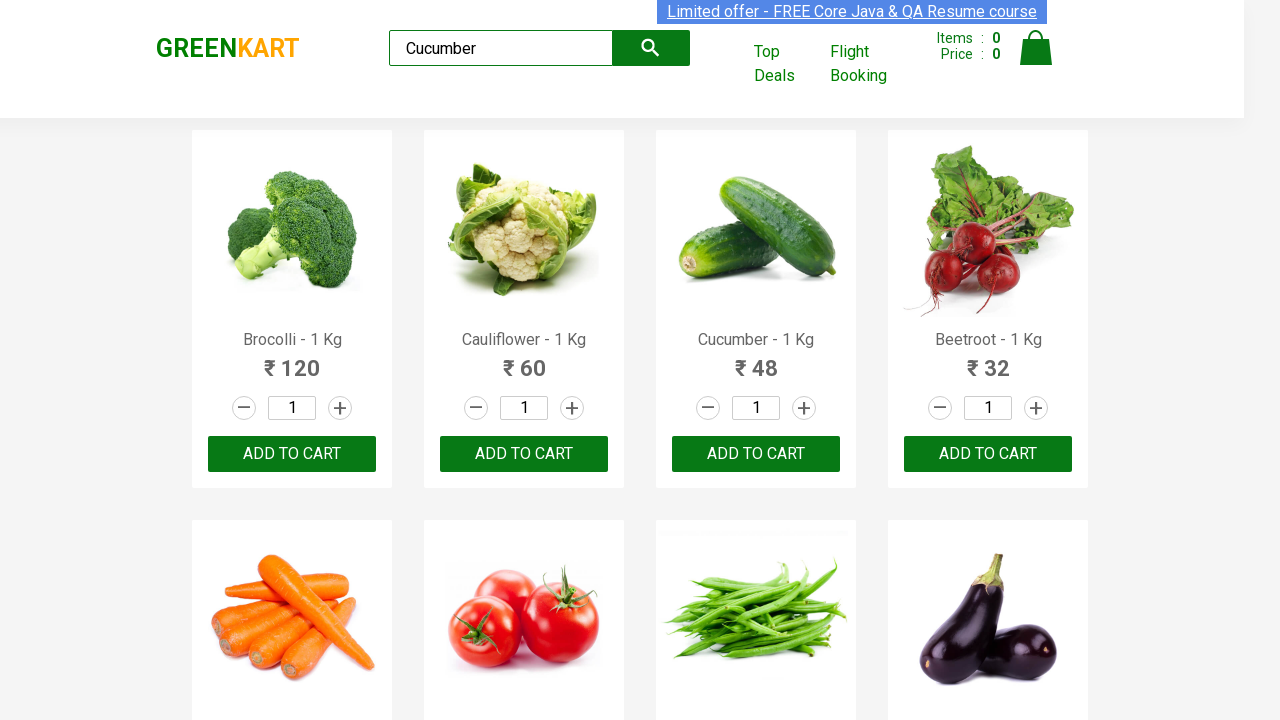

Clicked search button to find Cucumber product at (651, 48) on .search-button
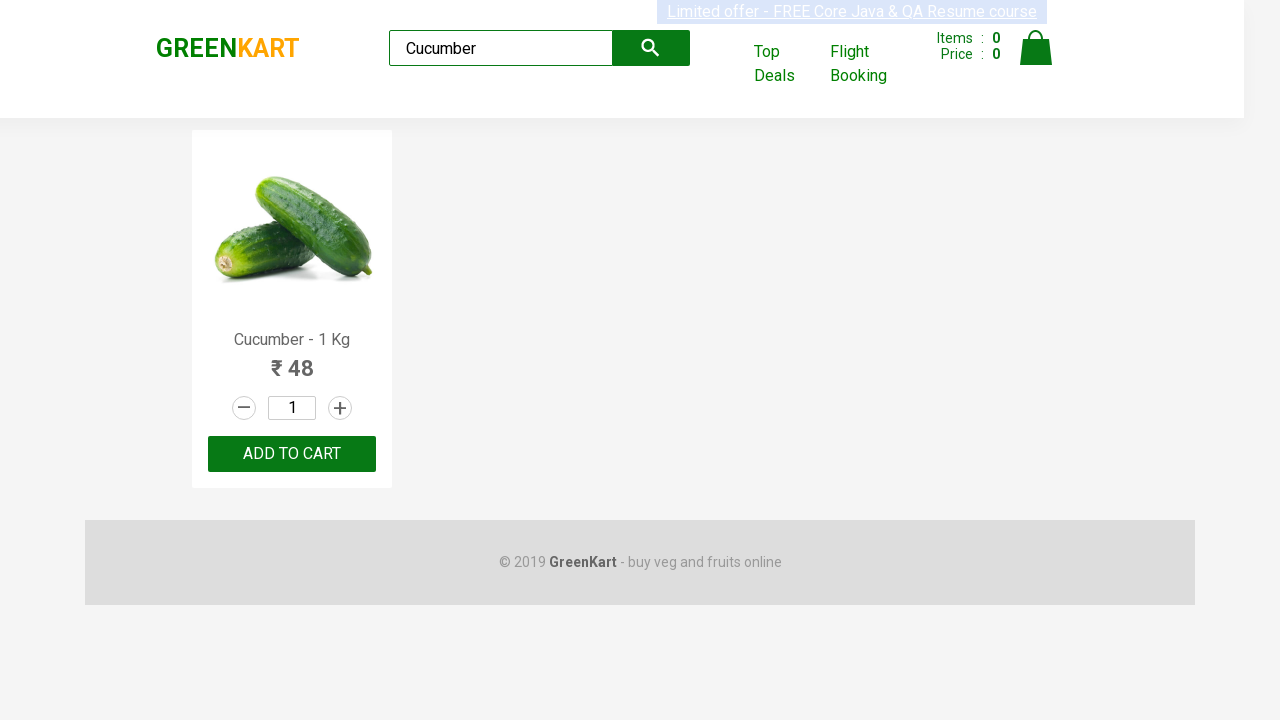

Clicked ADD TO CART button for Cucumber product at (292, 454) on .products .product:has-text("Cucumber") button:has-text("ADD TO CART")
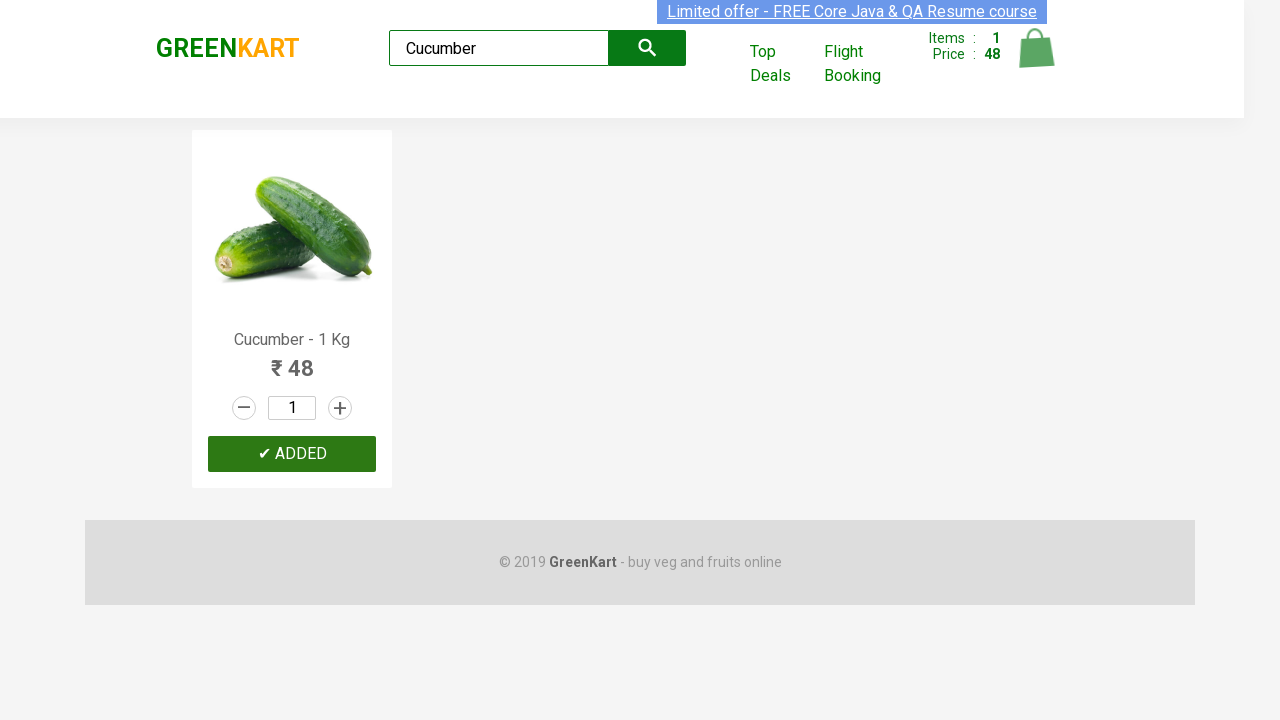

Opened shopping cart at (1036, 48) on .cart-icon > img
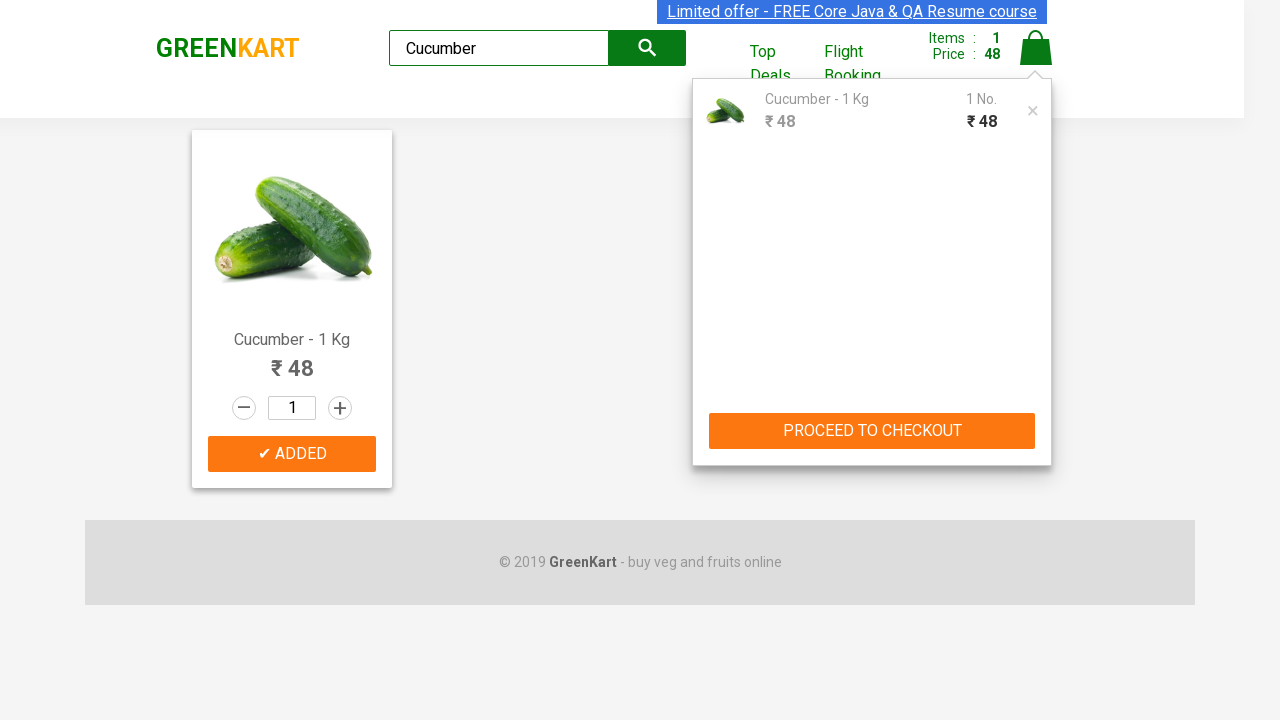

Clicked PROCEED TO CHECKOUT button at (872, 431) on button:has-text("PROCEED TO CHECKOUT")
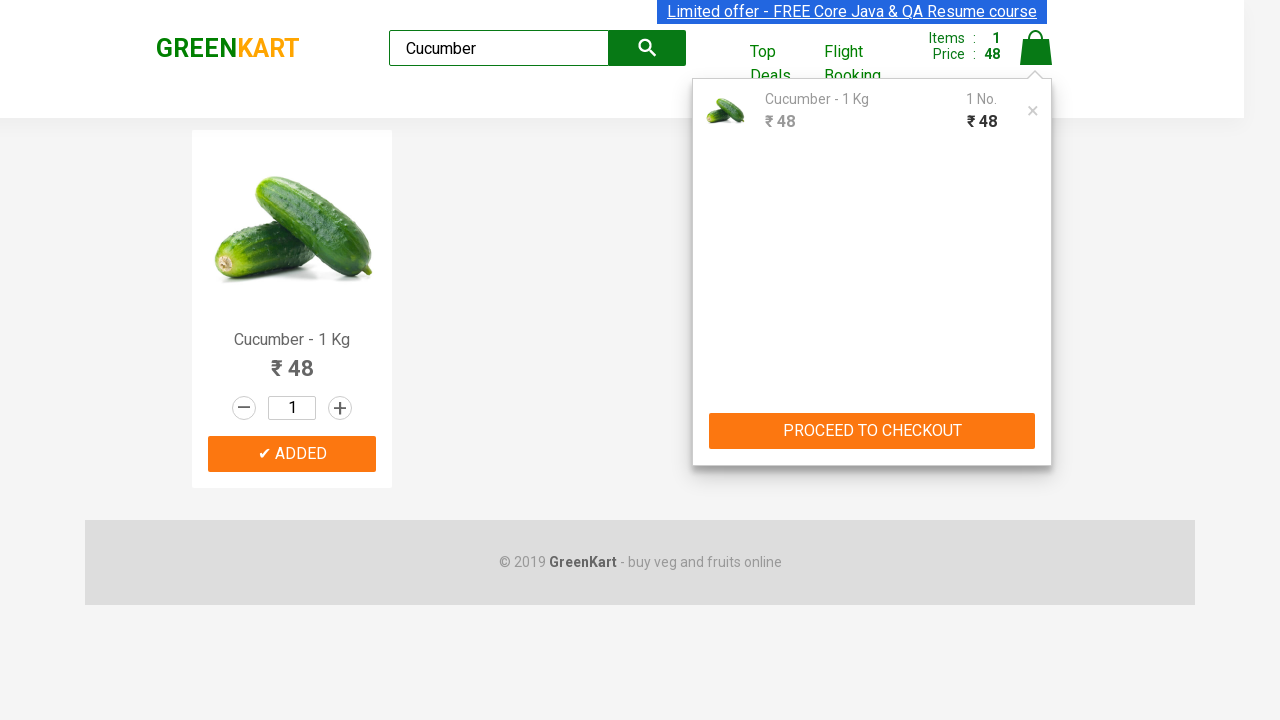

Clicked Place Order button to complete purchase at (1036, 420) on button:has-text("Place Order")
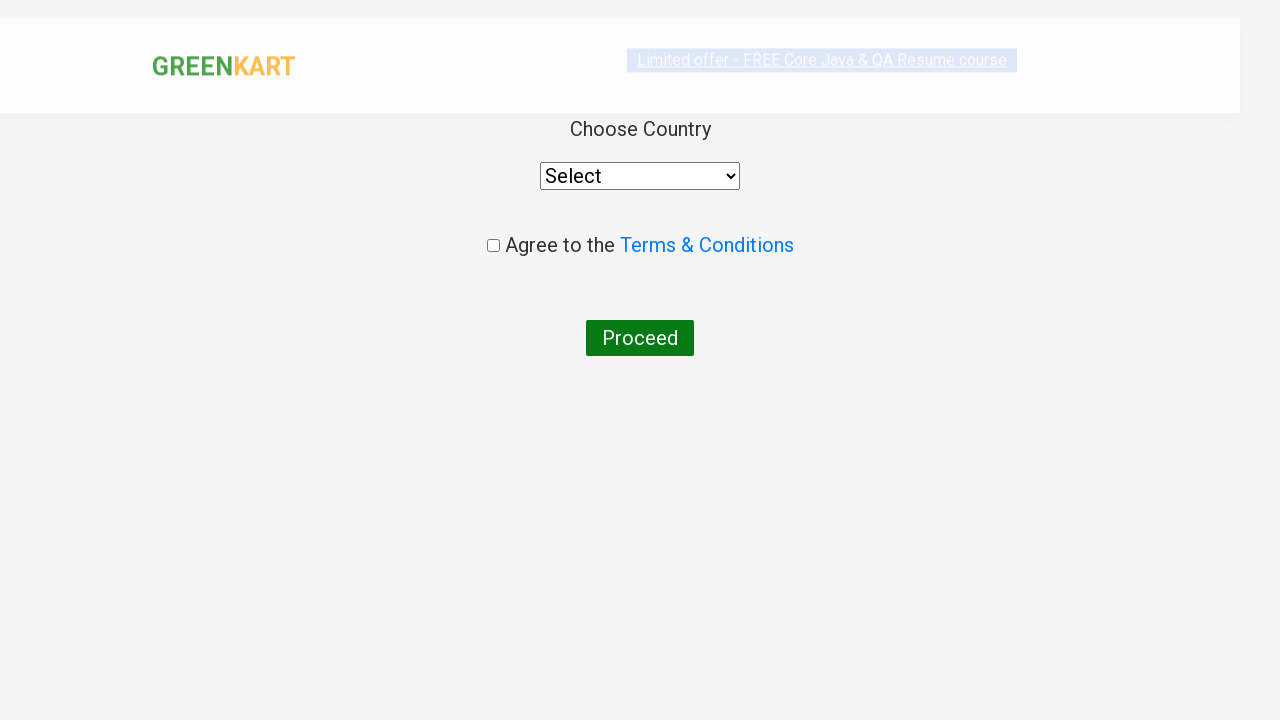

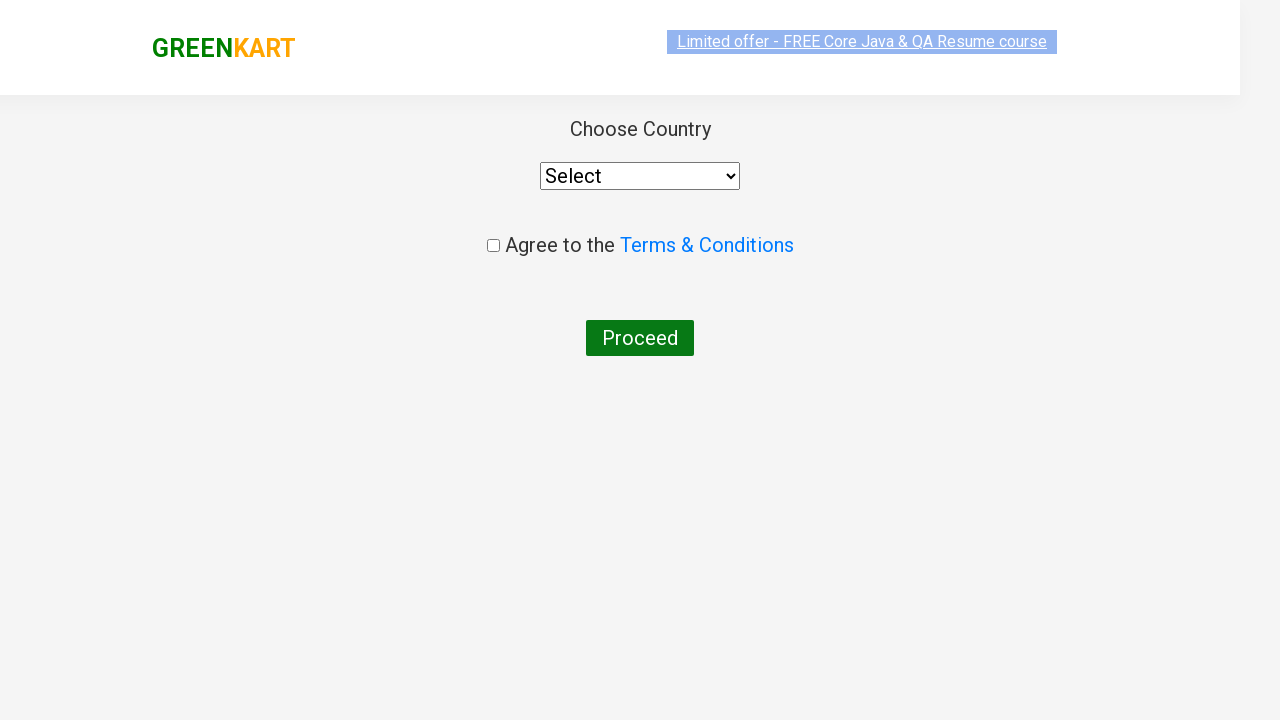